Tests the jQuery UI datepicker widget by switching to an iframe, clicking the datepicker input, navigating to the next month, and selecting a specific date.

Starting URL: https://jqueryui.com/datepicker/

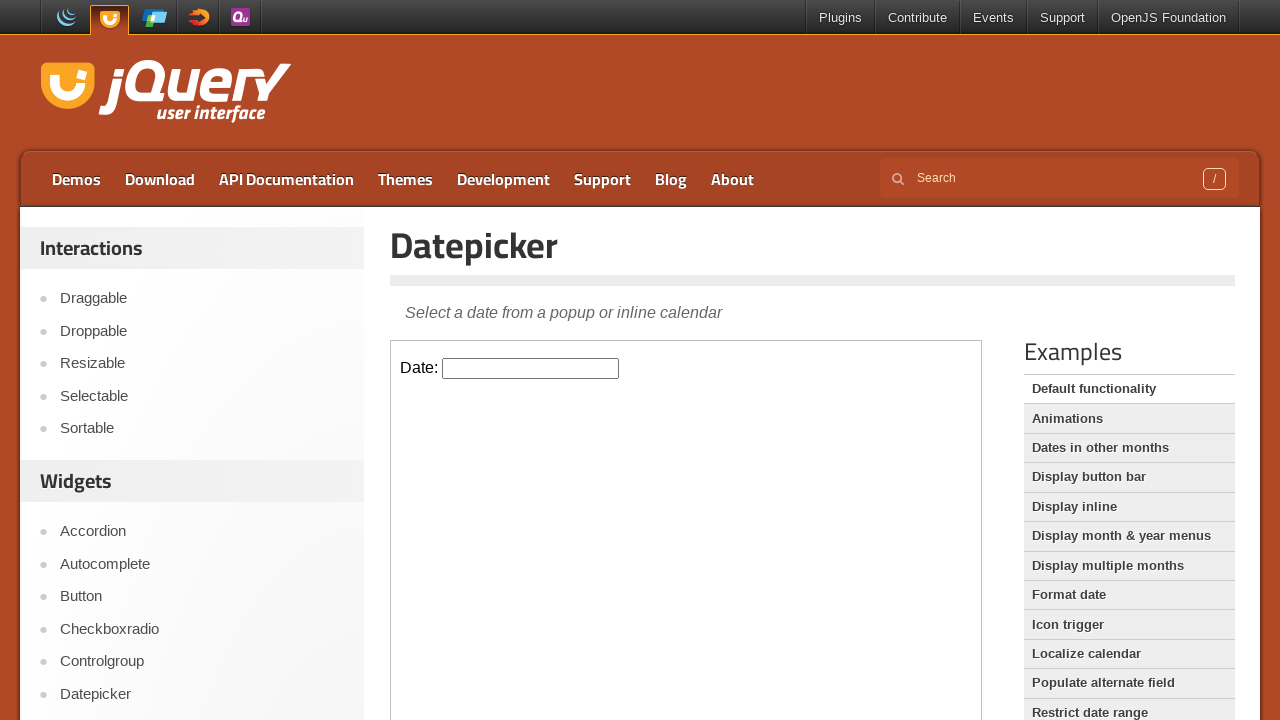

Located the demo iframe for jQuery UI datepicker
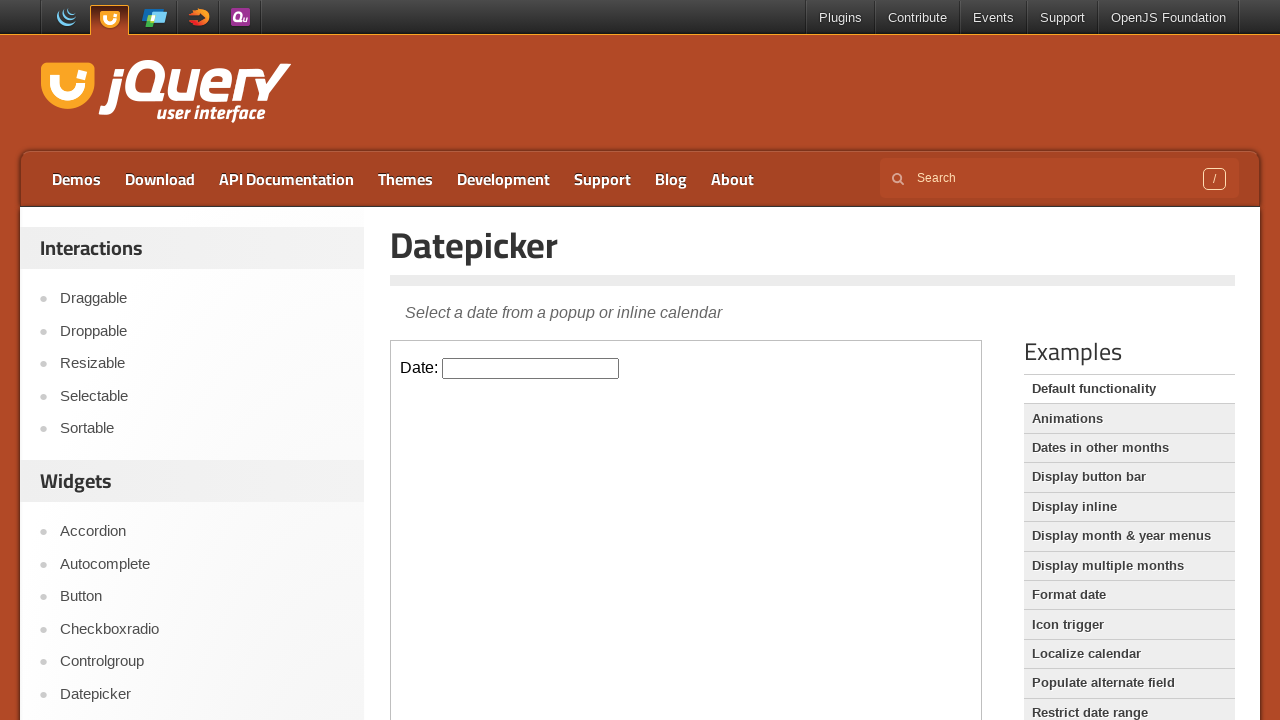

Clicked the datepicker input to open the calendar at (531, 368) on iframe.demo-frame >> internal:control=enter-frame >> #datepicker
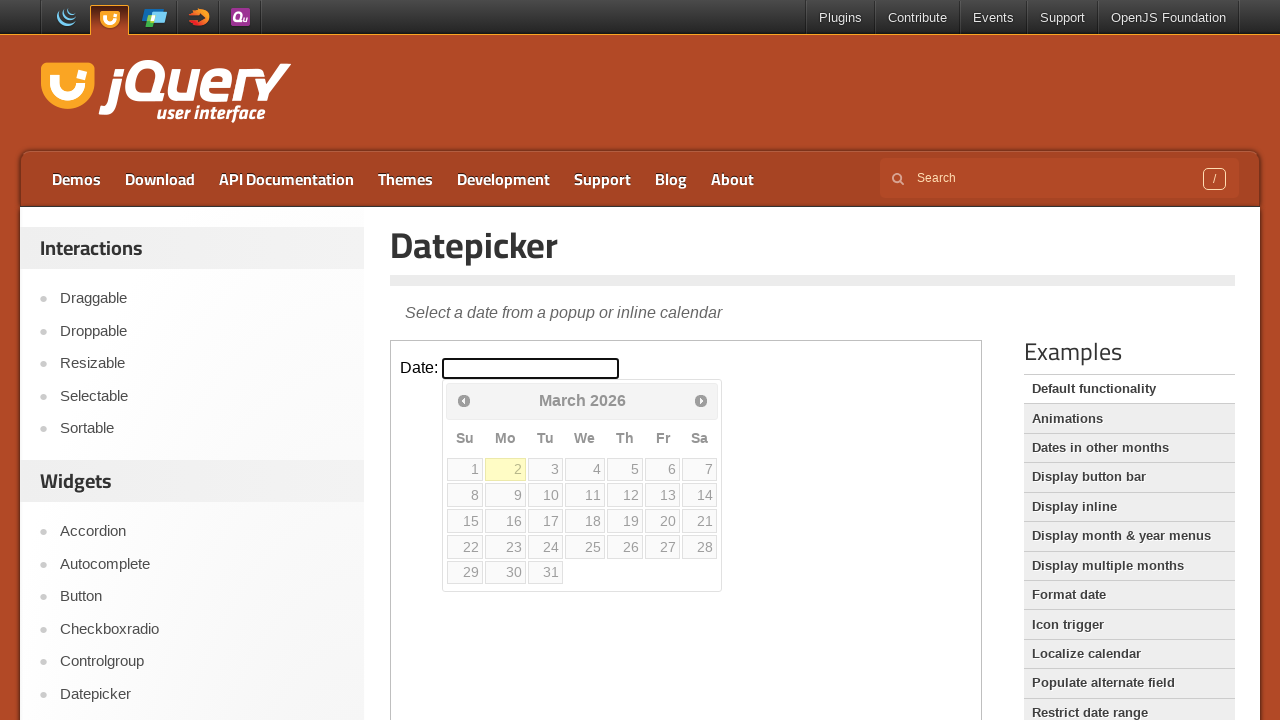

Clicked the Next button to navigate to the next month at (701, 400) on iframe.demo-frame >> internal:control=enter-frame >> span:has-text('Next')
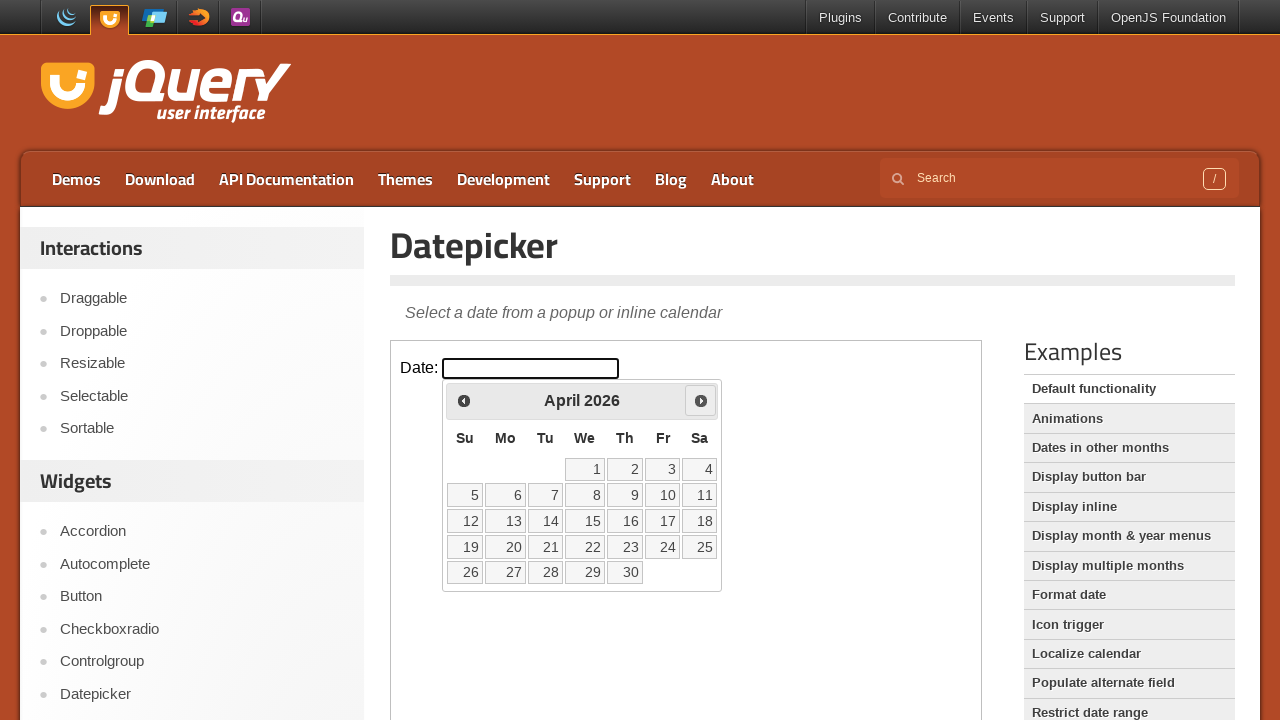

Selected the 22nd day of the month from the calendar at (585, 547) on iframe.demo-frame >> internal:control=enter-frame >> a[data-date='22']
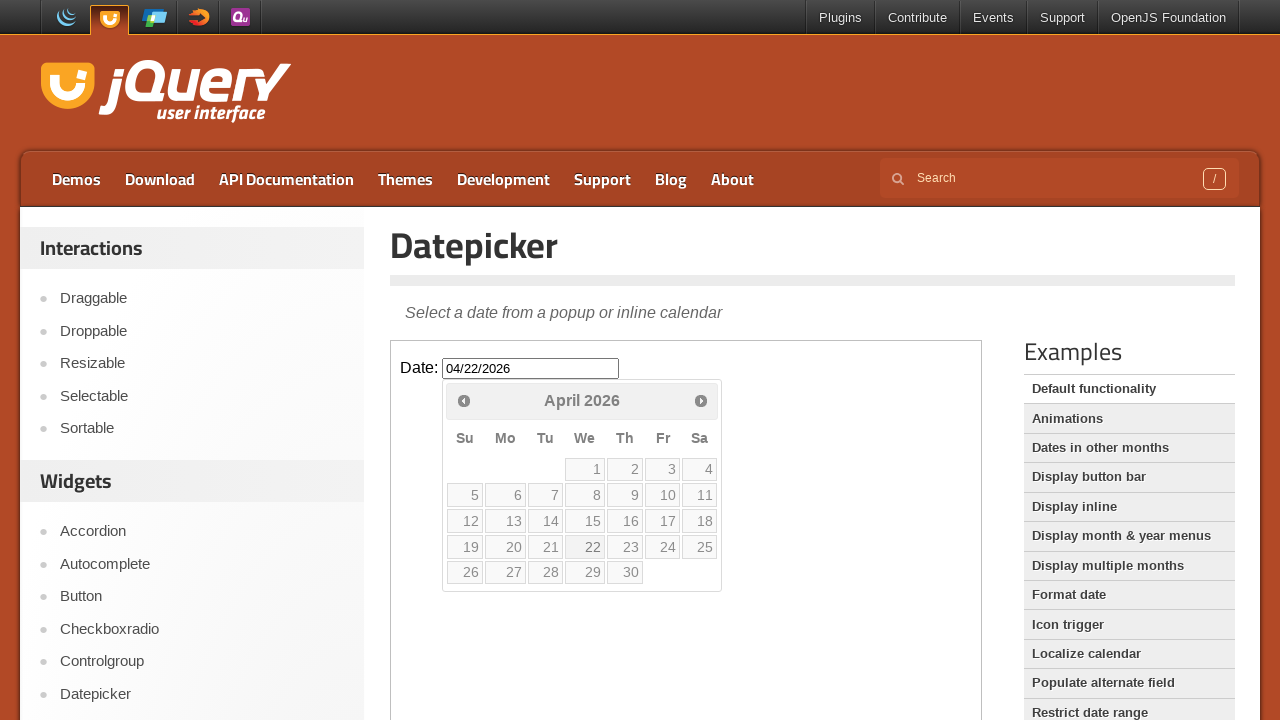

Waited 500ms for the date value to populate in the input field
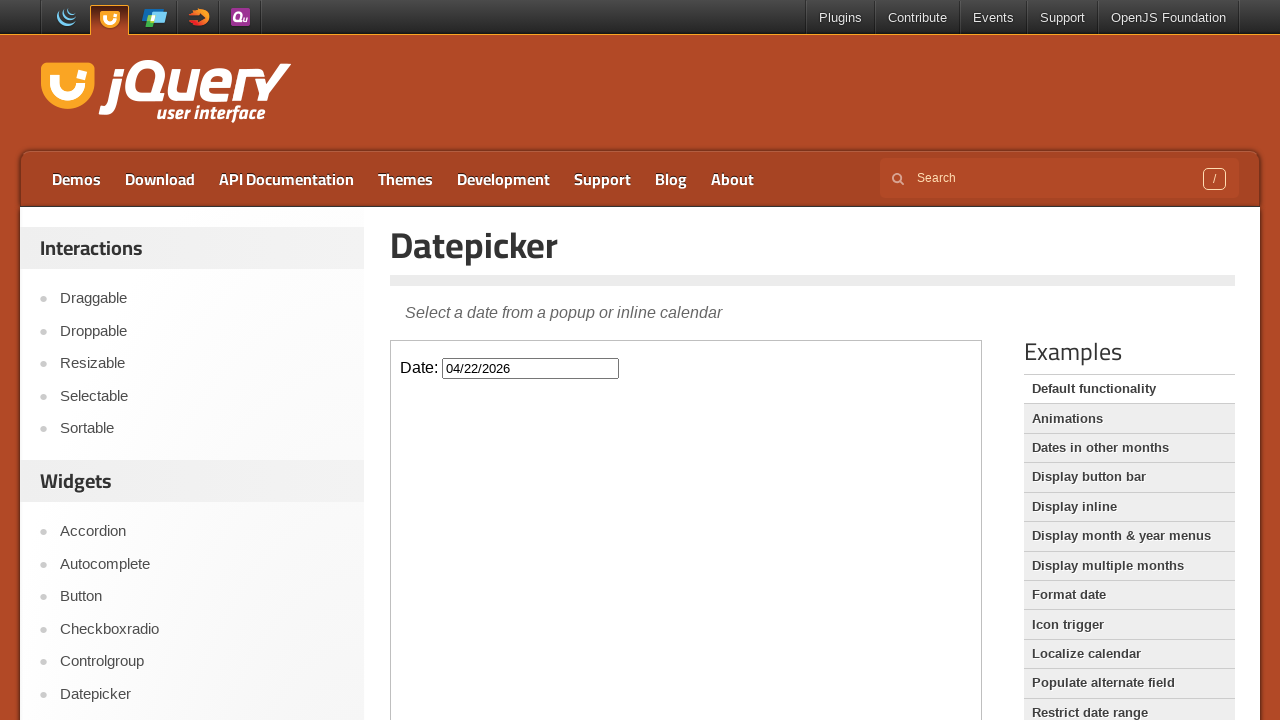

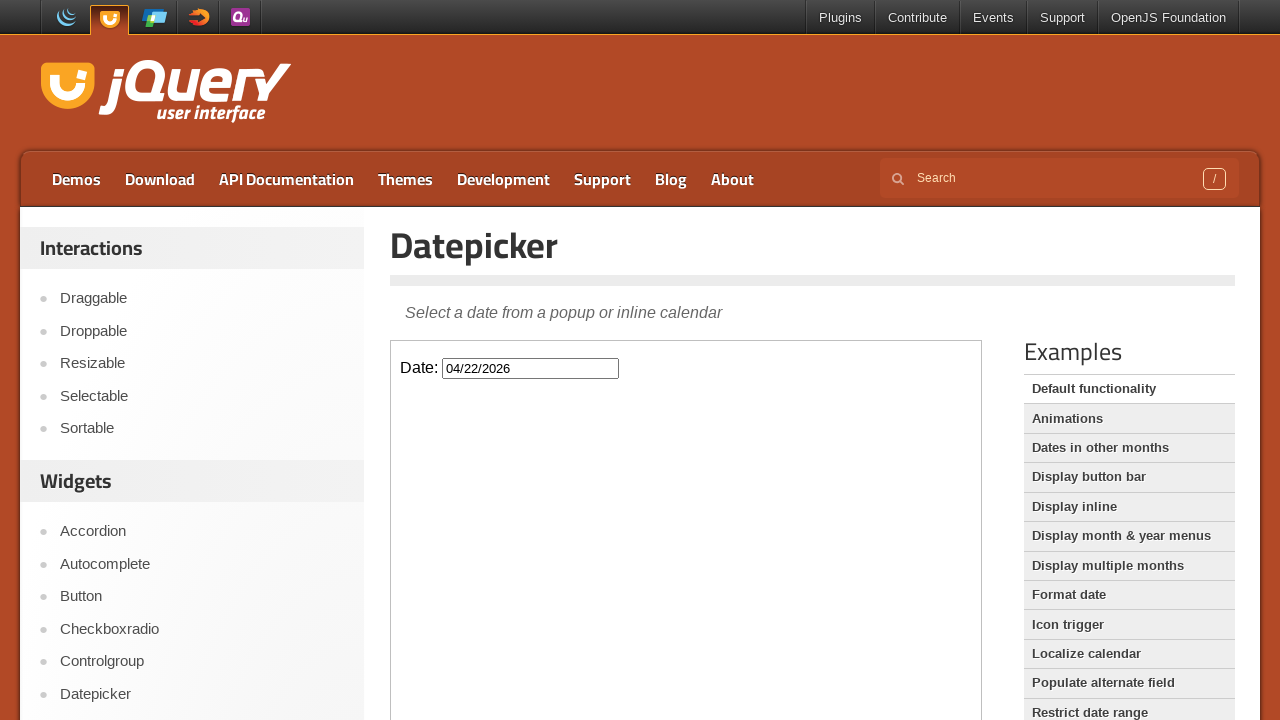